Tests various select menu types including react-select dropdowns and standard HTML select elements by selecting different options

Starting URL: https://demoqa.com/select-menu

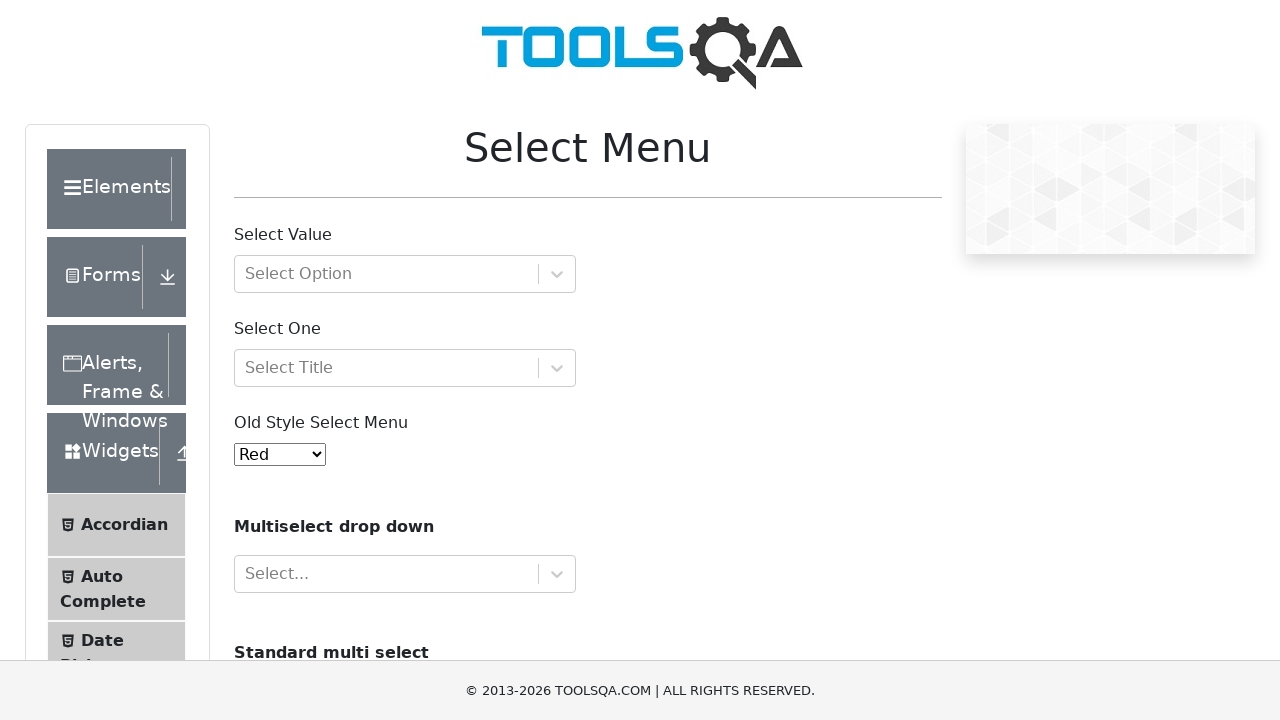

Clicked on the 'Select Option' dropdown with opt group at (405, 274) on #withOptGroup
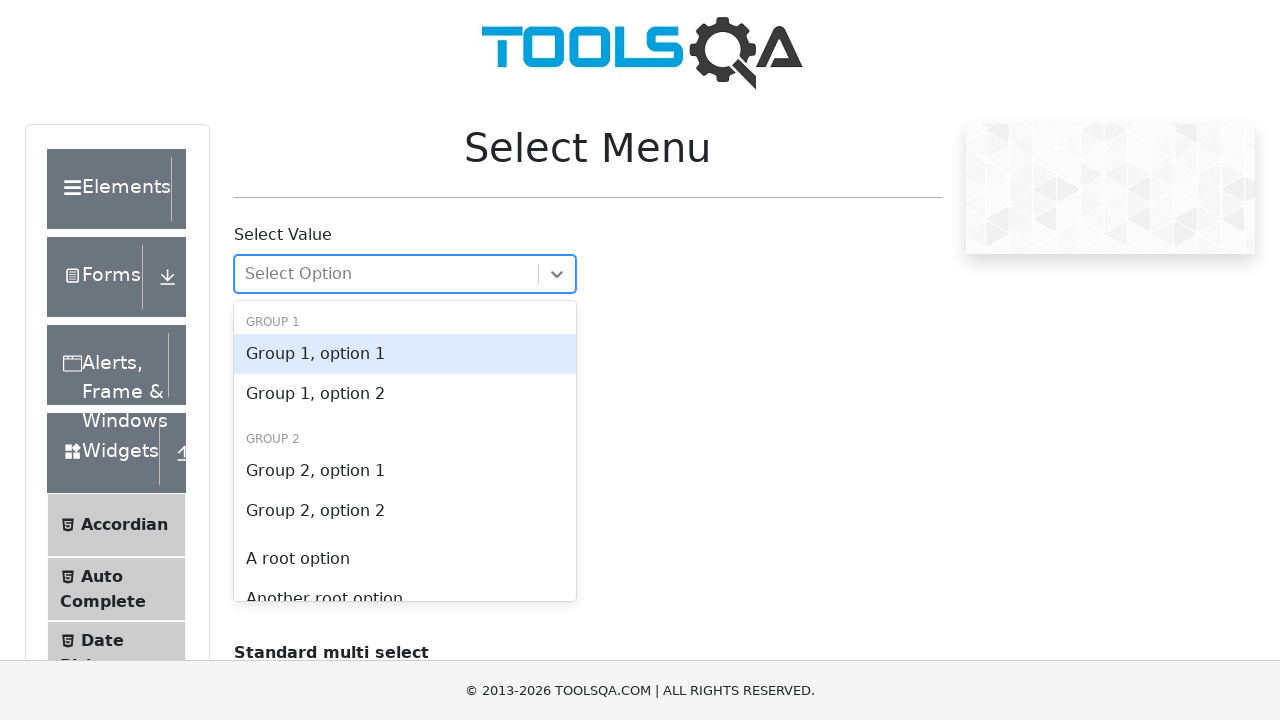

Selected 'Group 1, option 2' from the dropdown at (405, 394) on #react-select-2-option-0-1
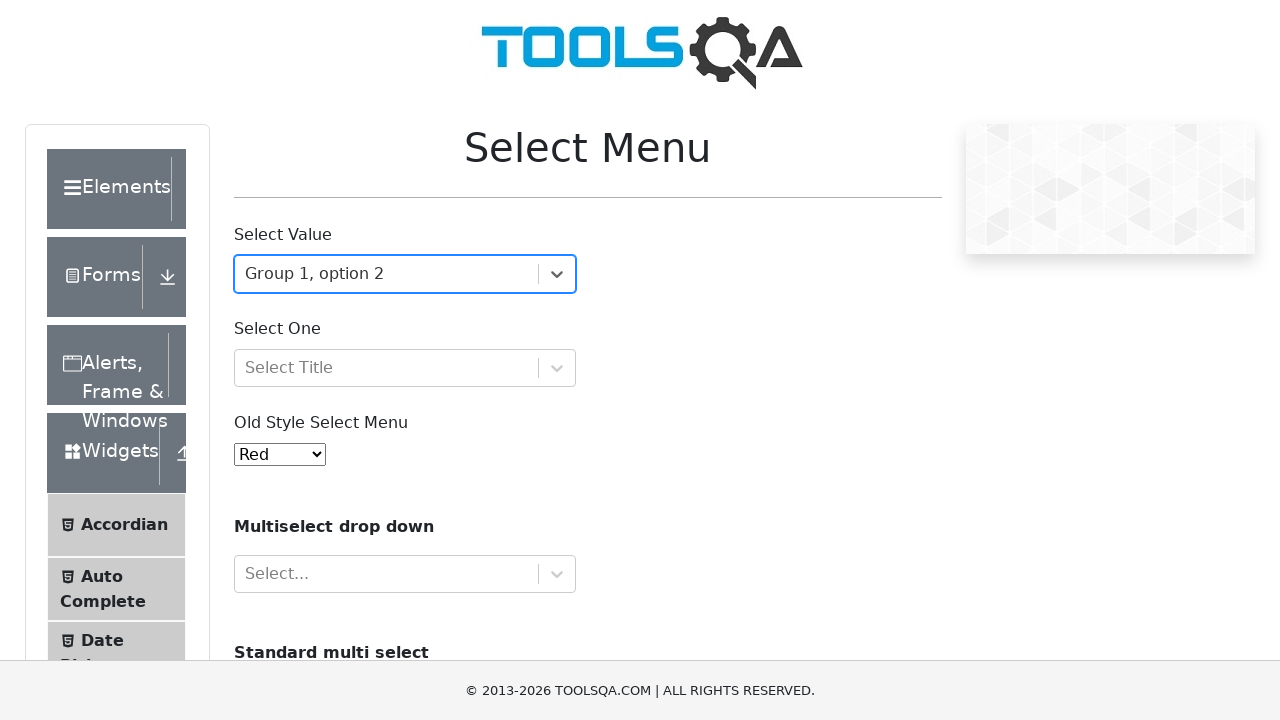

Clicked on the 'Select One' dropdown at (405, 368) on #selectOne
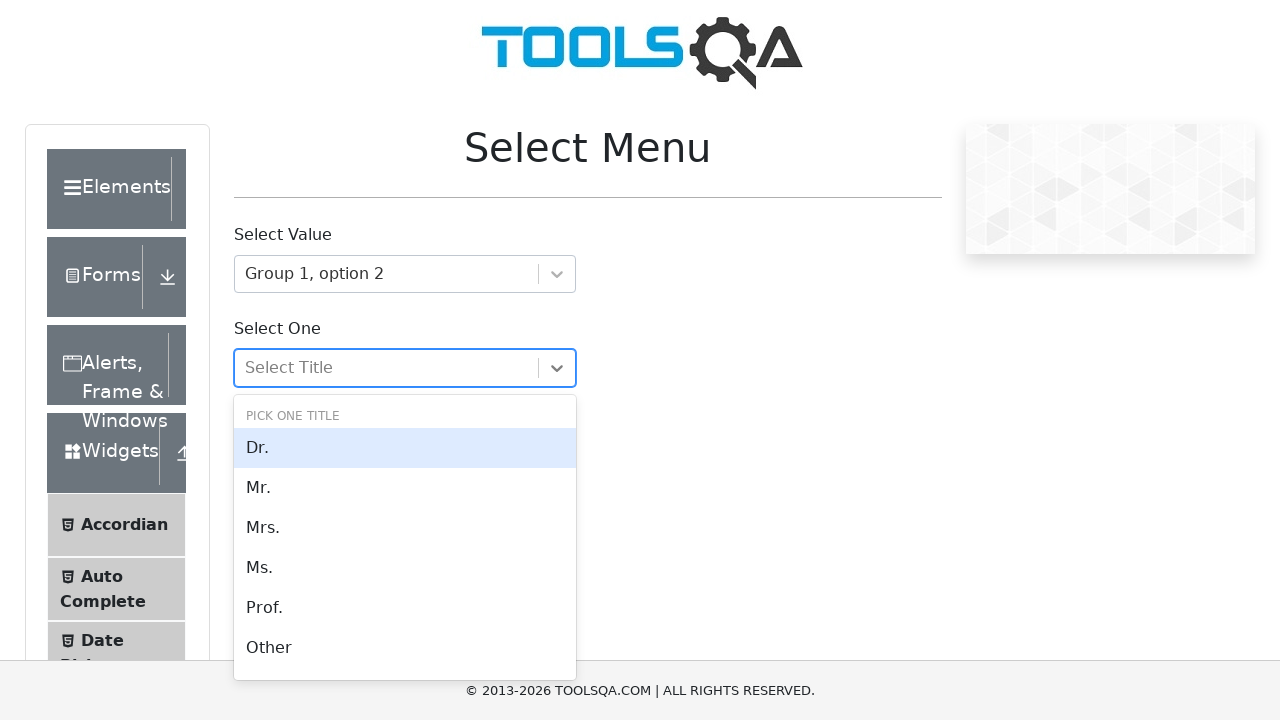

Selected 'Mr.' option from the dropdown at (405, 488) on #react-select-3-option-0-1
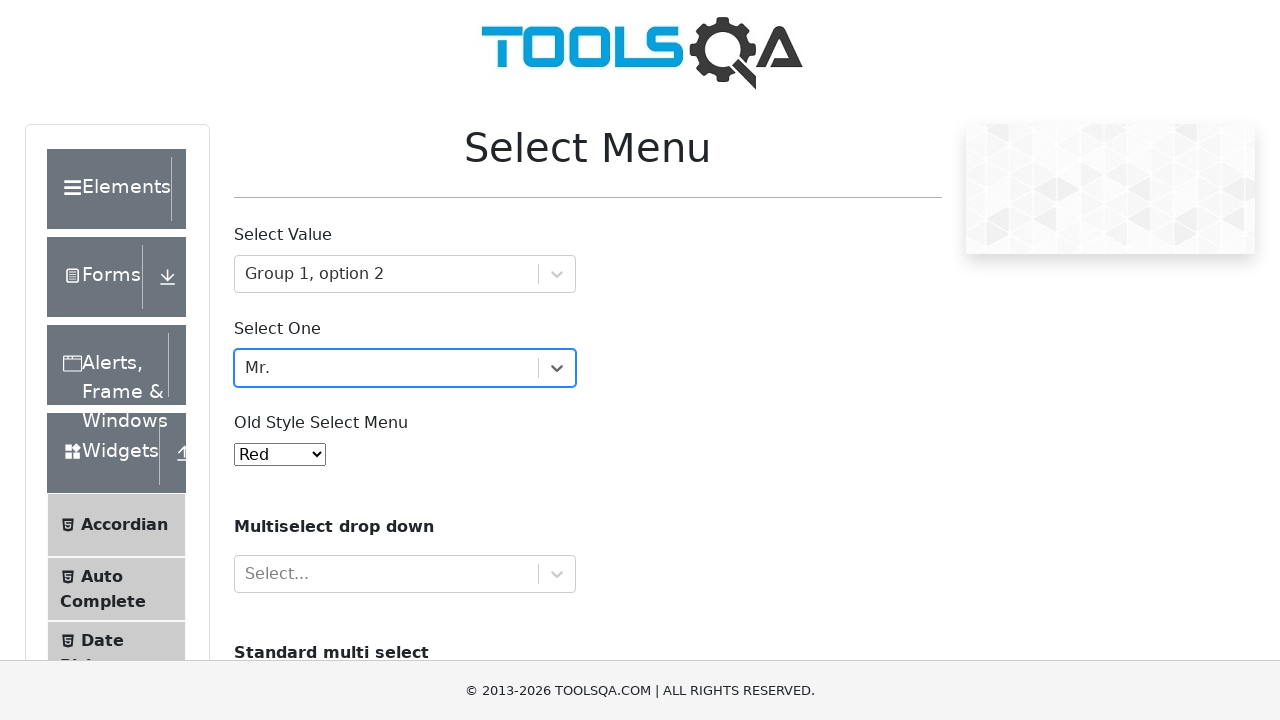

Selected option by index 1 from old style select menu (Blue) on #oldSelectMenu
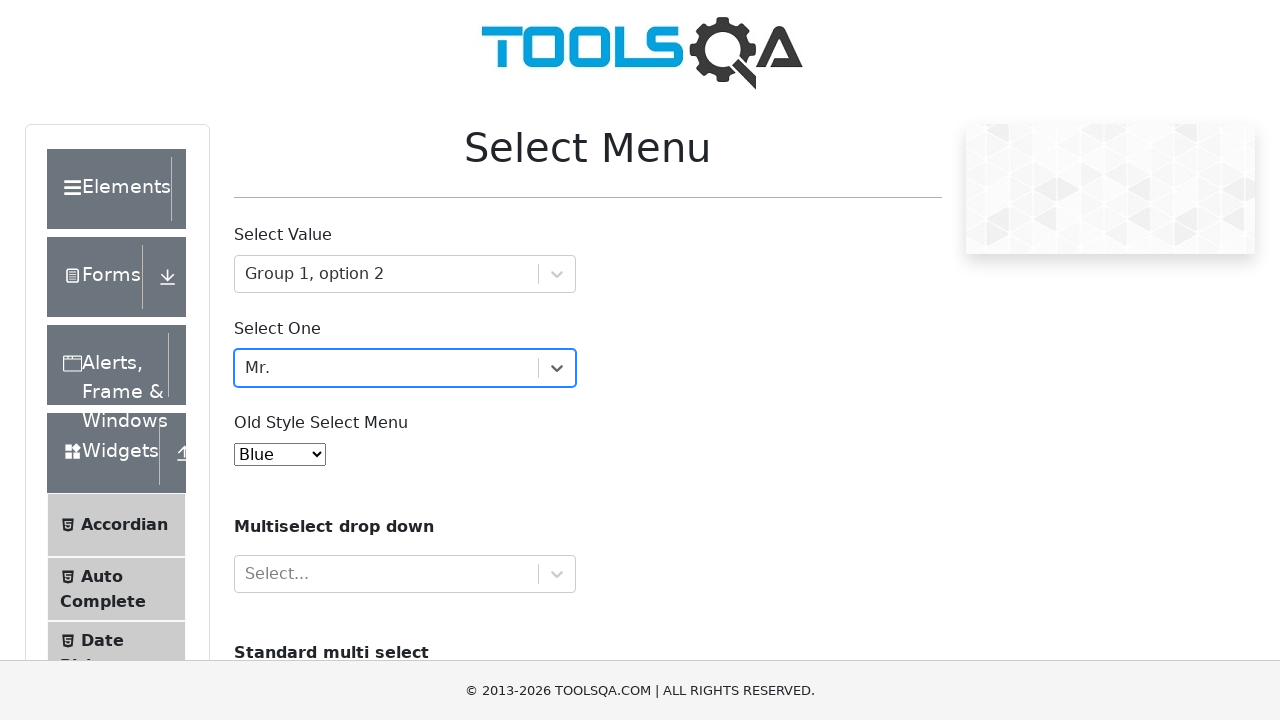

Clicked on the multiselect dropdown at (386, 574) on xpath=//*[@id='selectMenuContainer']/div[7]/div/div/div[1]/div[1]
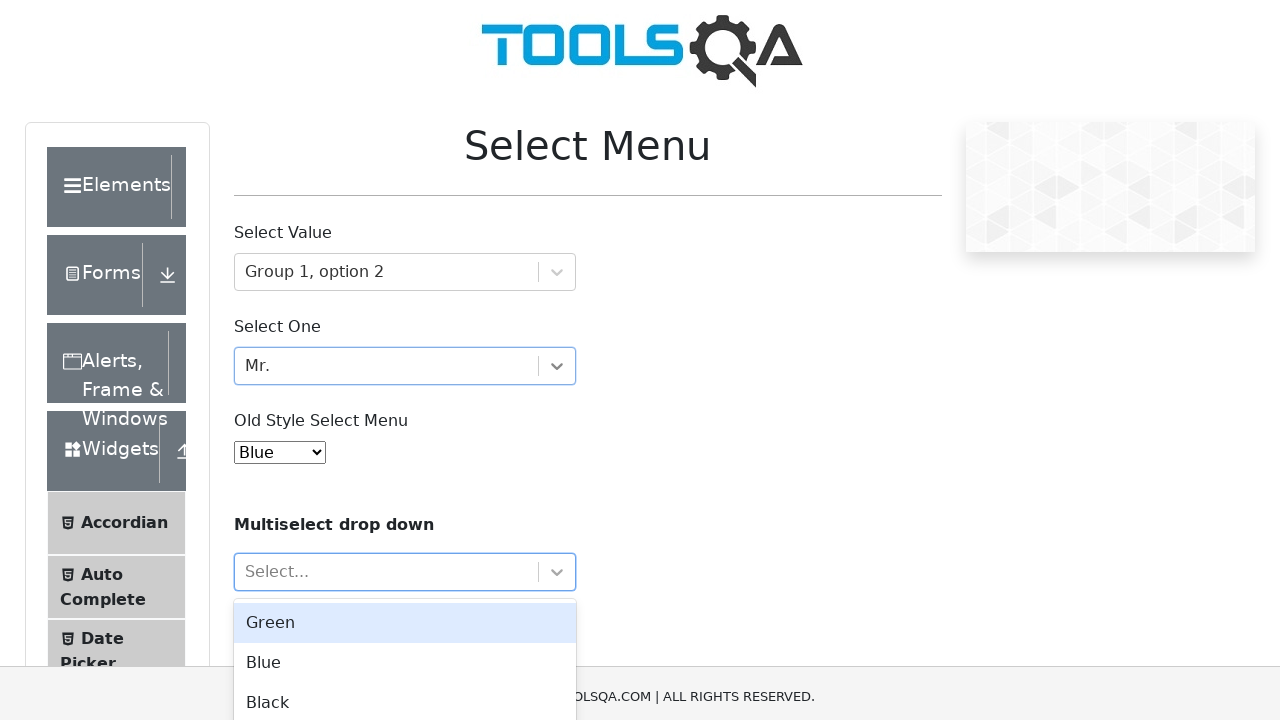

Selected 'Blue' from multiselect dropdown at (405, 608) on #react-select-4-option-1
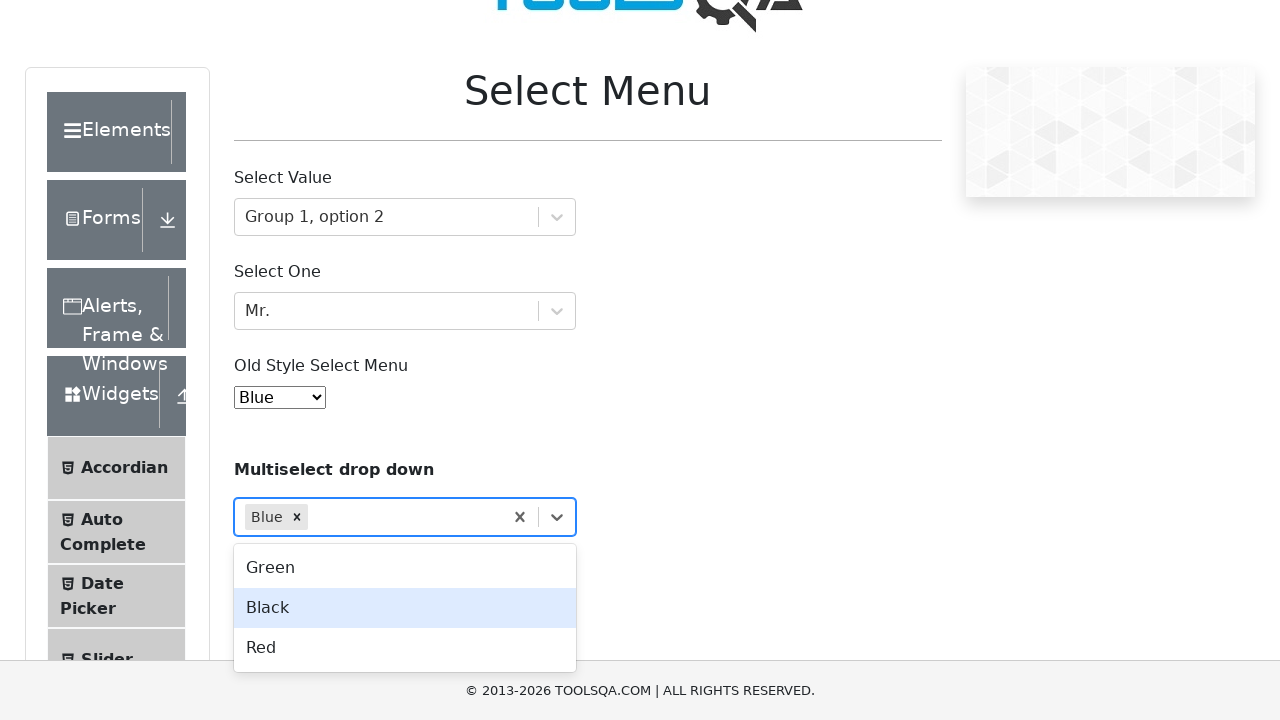

Selected 'Saab' by index 1 from standard multiselect (cars) on #cars
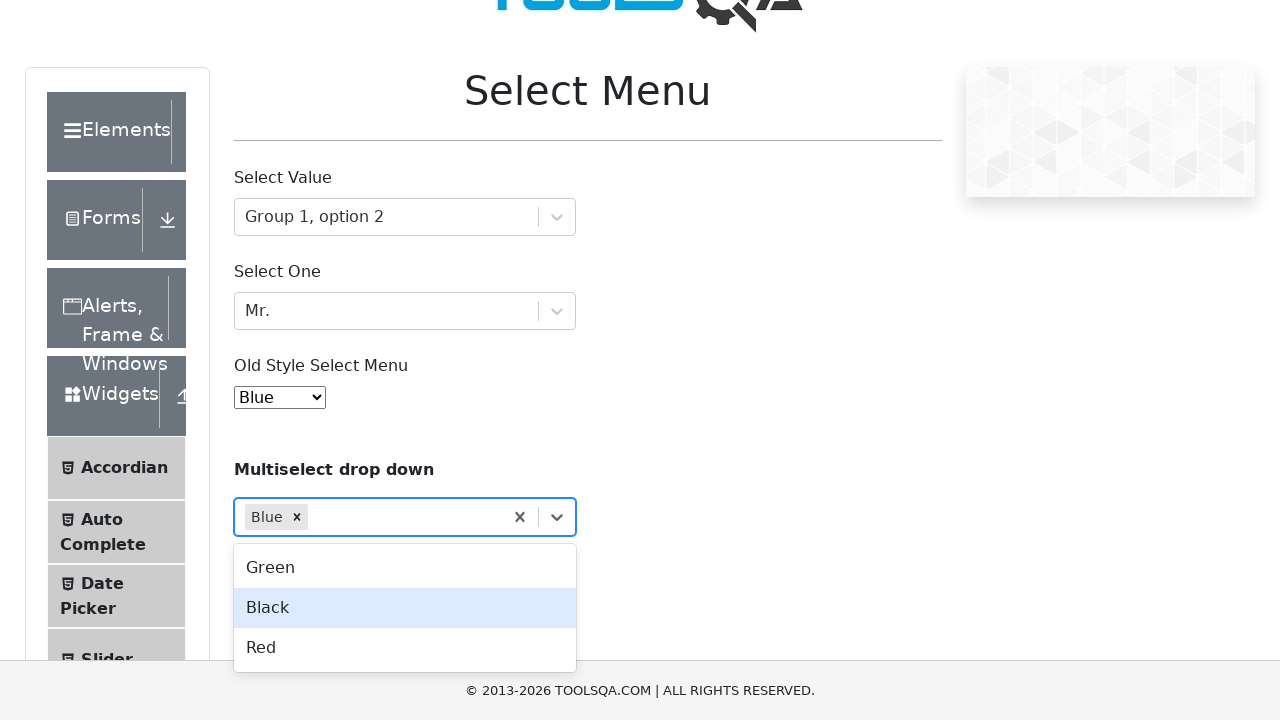

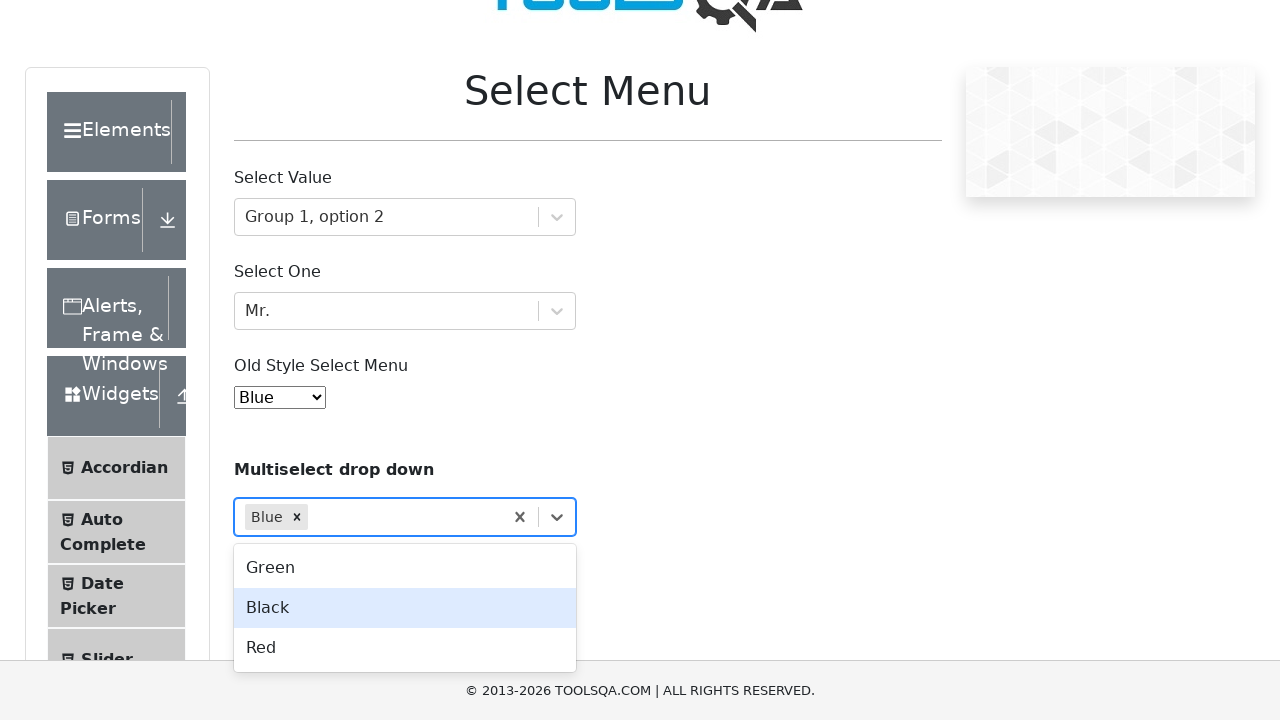